Navigates to a demo page and clicks a link that opens in a new tab, then handles multiple browser windows/tabs

Starting URL: https://demoapps.qspiders.com/ui/scroll?scenario=1

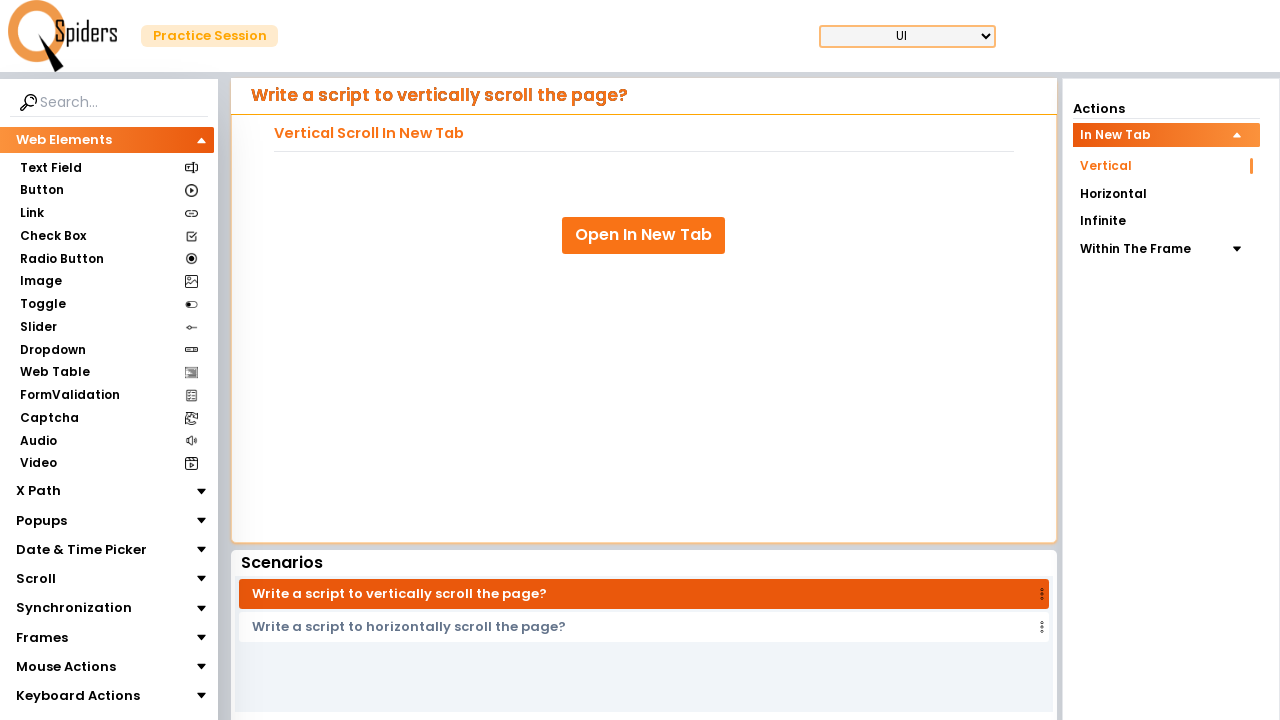

Clicked 'Open In New Tab' link and new page opened at (644, 235) on xpath=//a[.='Open In New Tab']
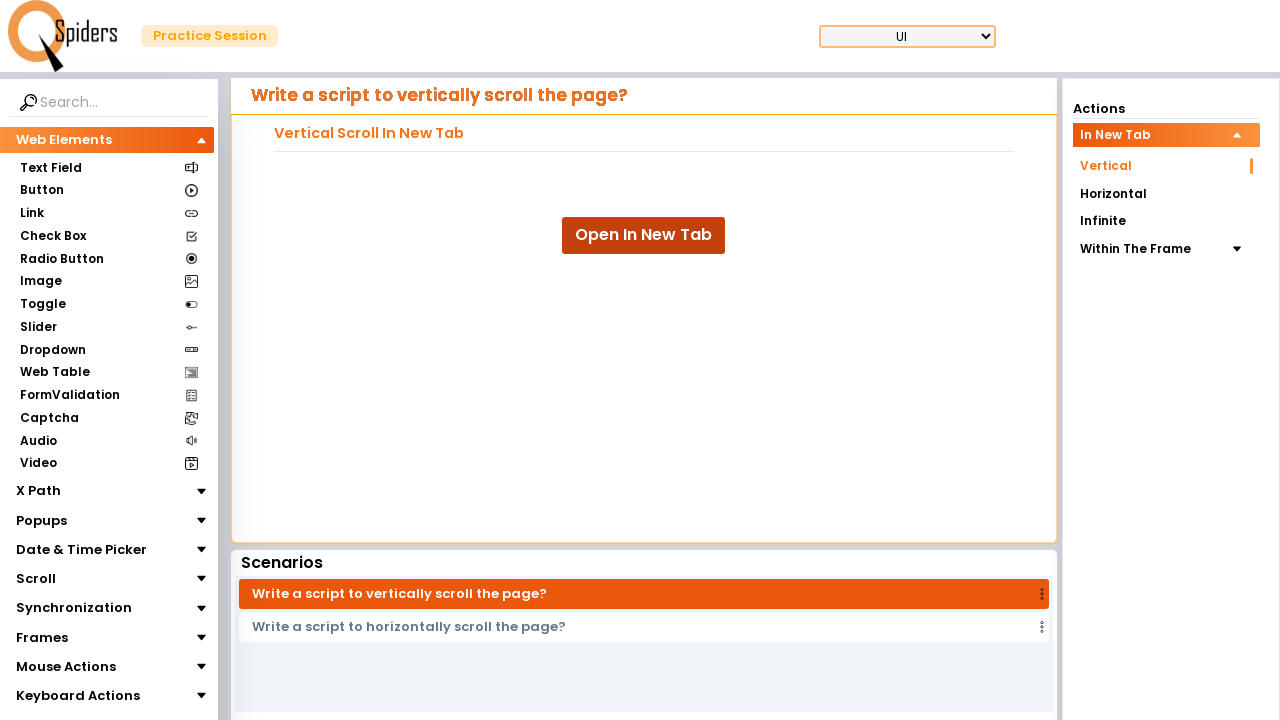

New page object acquired from context
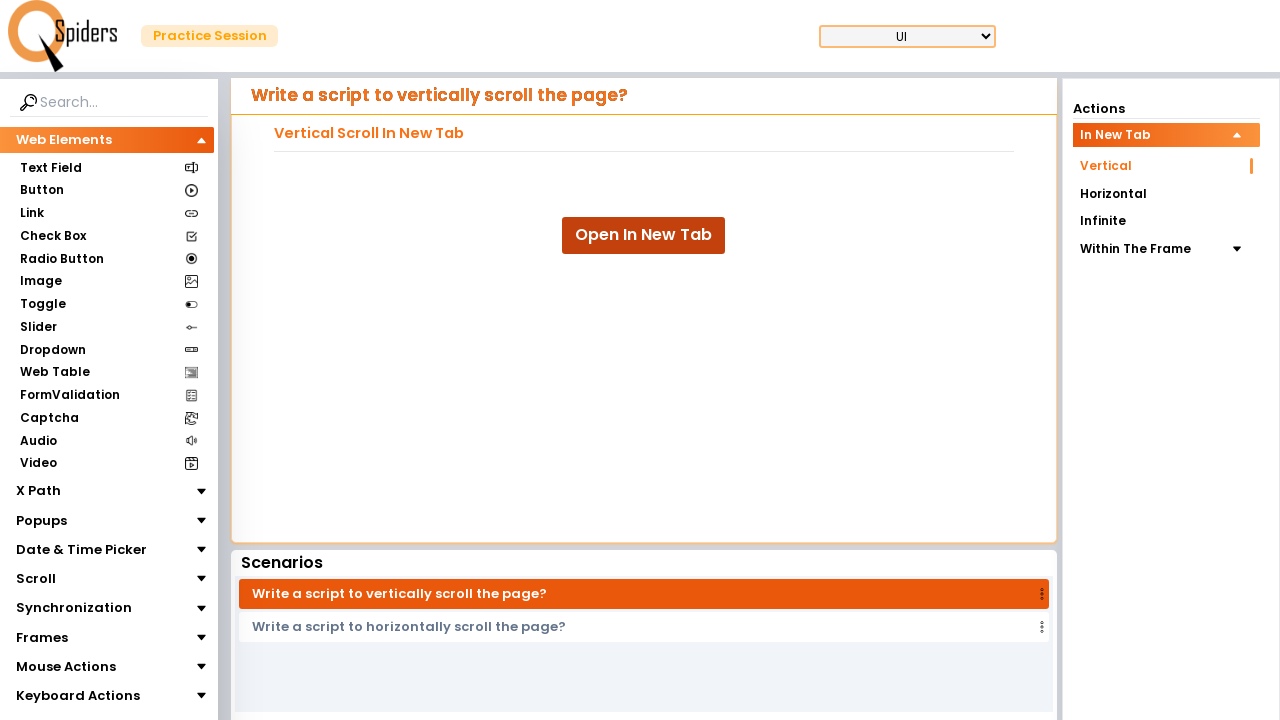

Retrieved original tab title: 'DemoApps | Qspiders | Scroll'
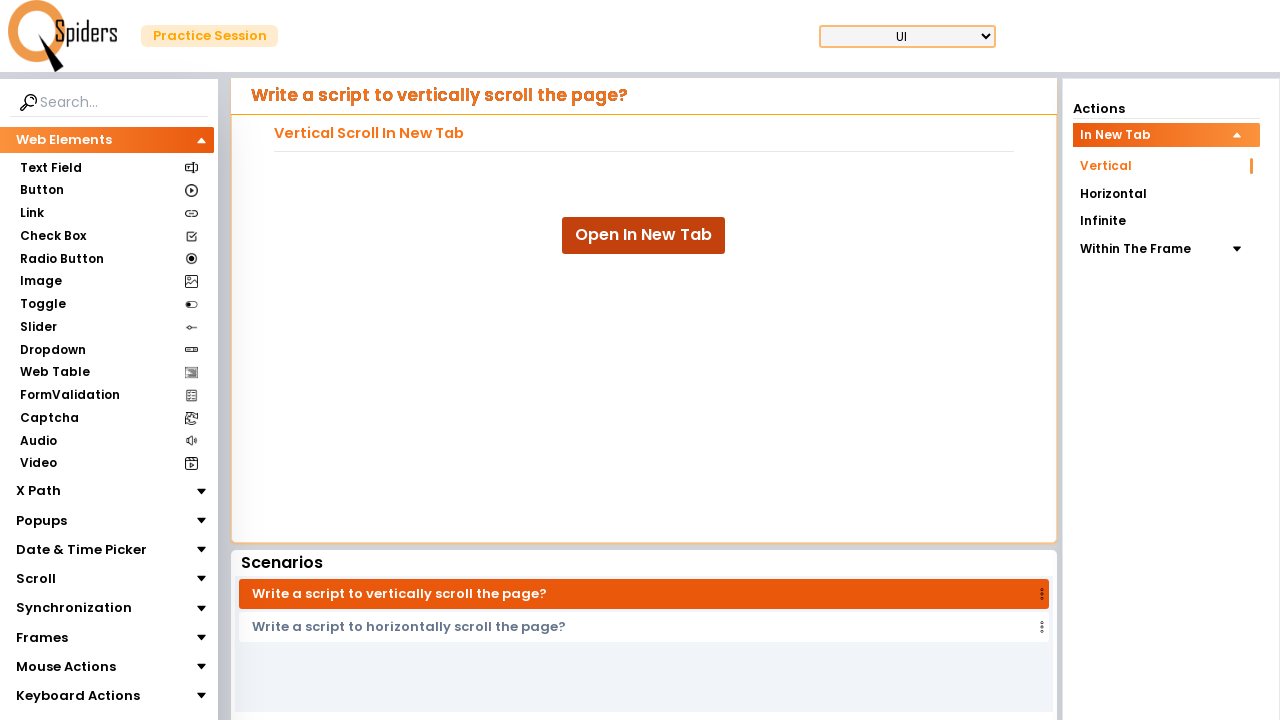

Retrieved new tab title: 'Demoapps | Qspider'
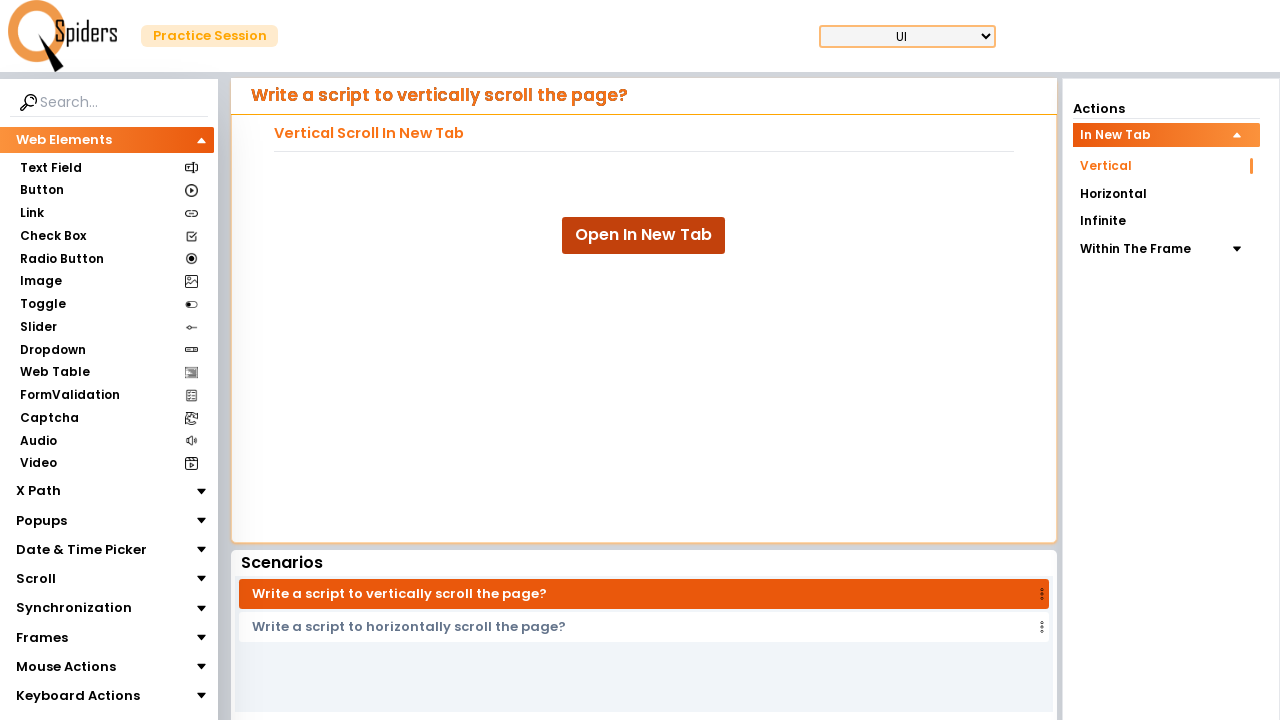

Closed the new tab
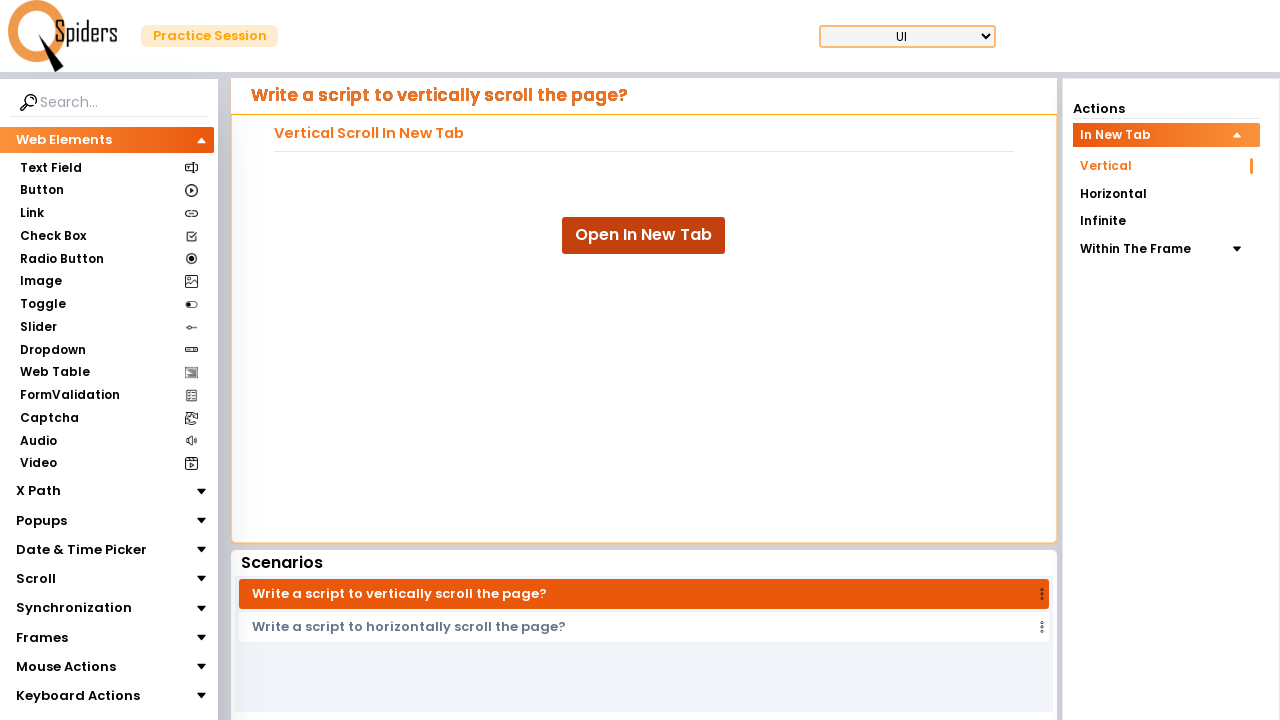

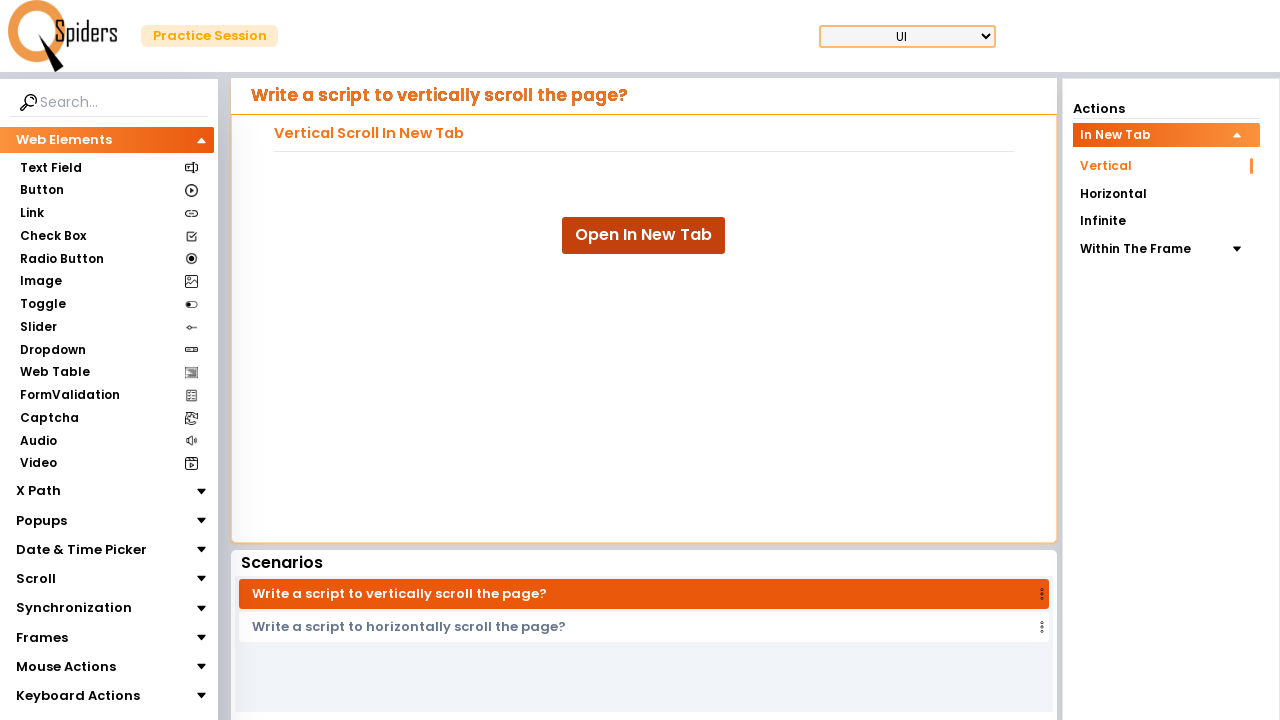